Tests browser tab handling by clicking a button to open a new tab, switching to the new tab, and then switching back to the original tab

Starting URL: https://demoqa.com/browser-windows

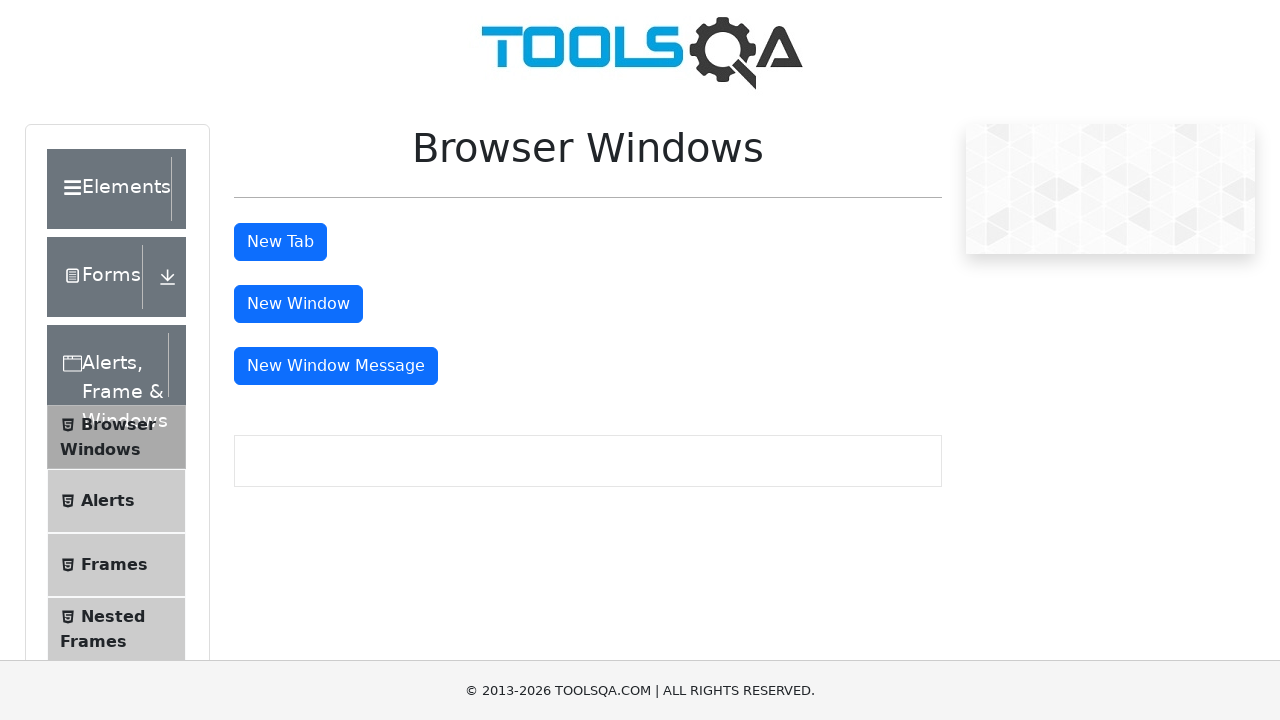

Clicked 'New Tab' button to open a new tab at (280, 242) on xpath=//button[text()='New Tab']
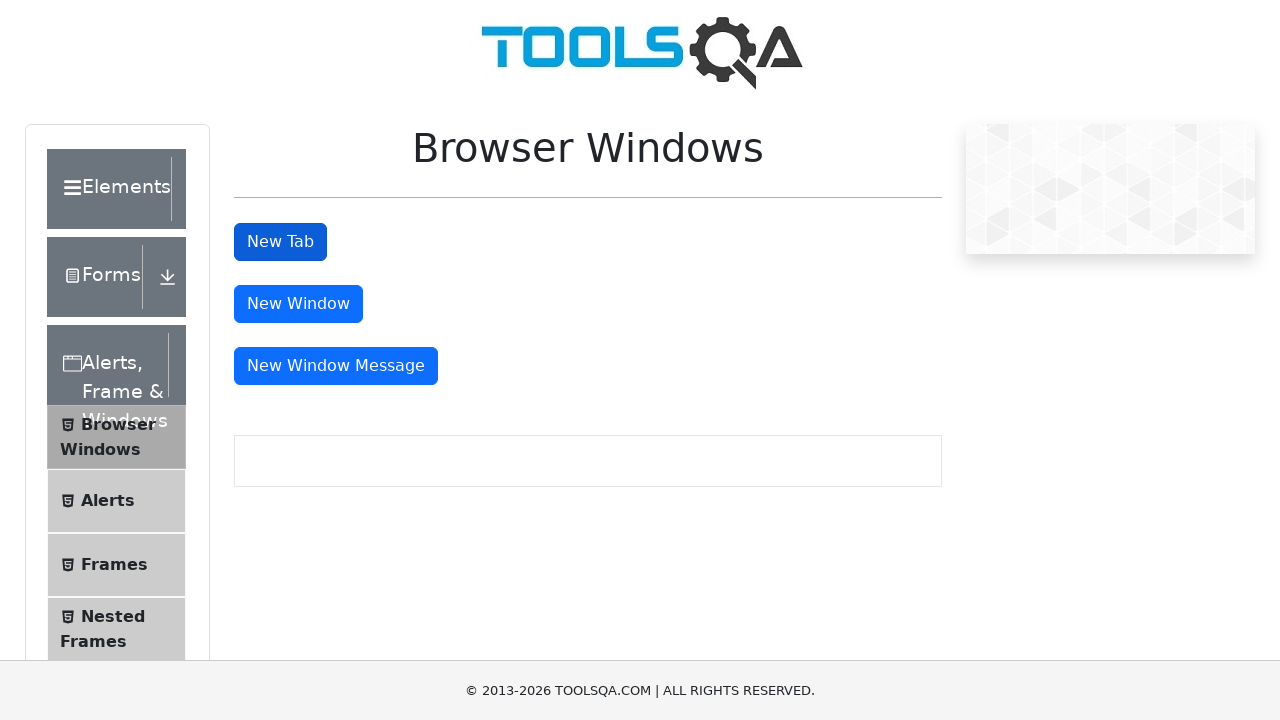

Retrieved new tab/page object
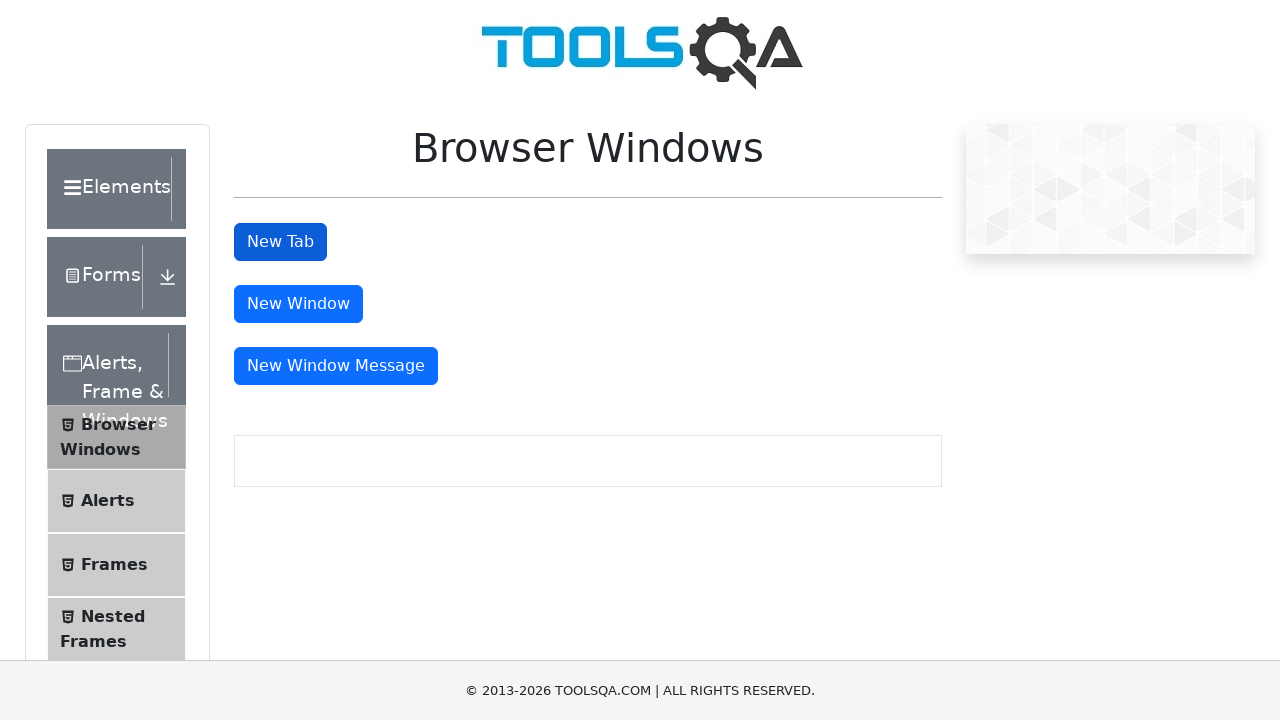

New page loaded successfully
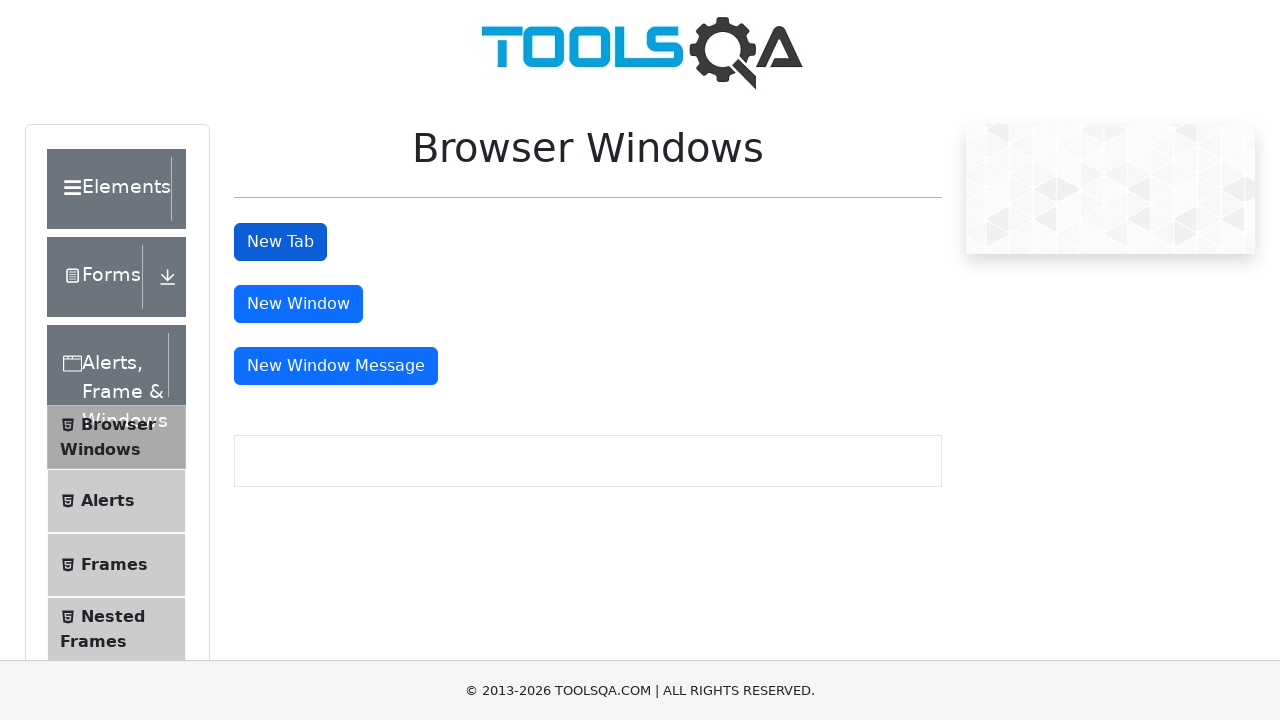

Captured new tab URL: https://demoqa.com/sample
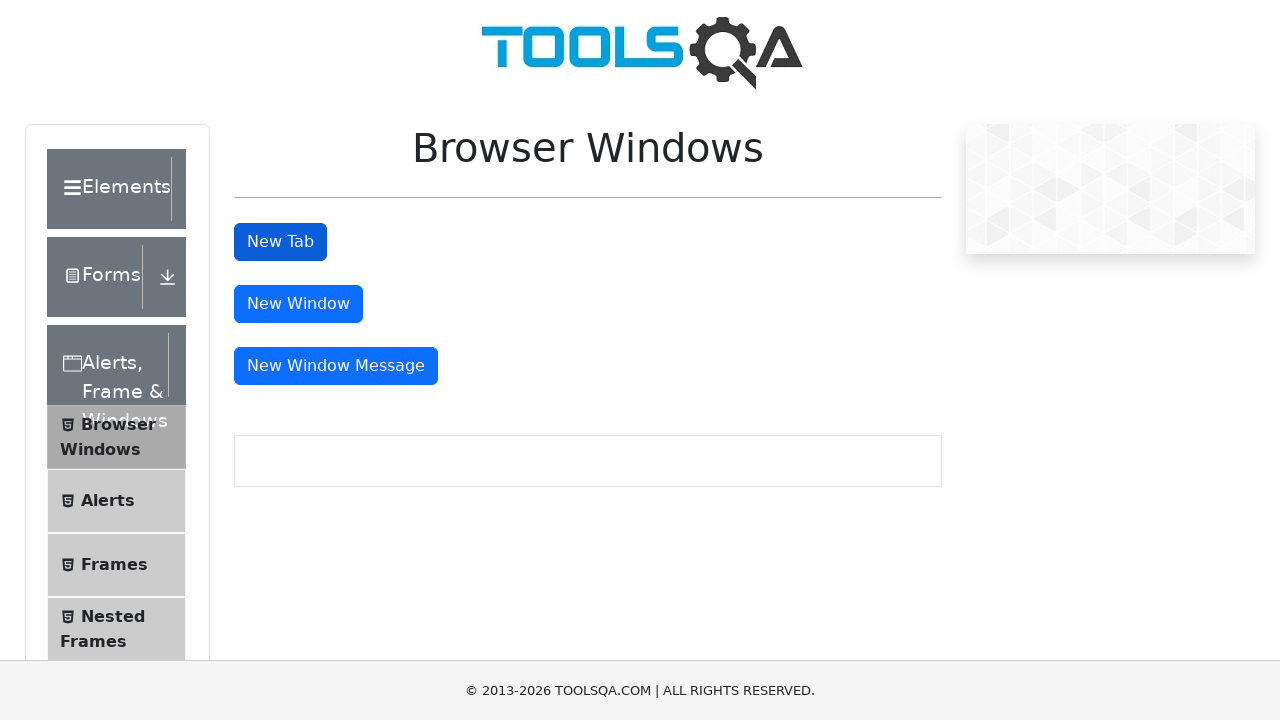

Switched focus back to original tab with URL: https://demoqa.com/browser-windows
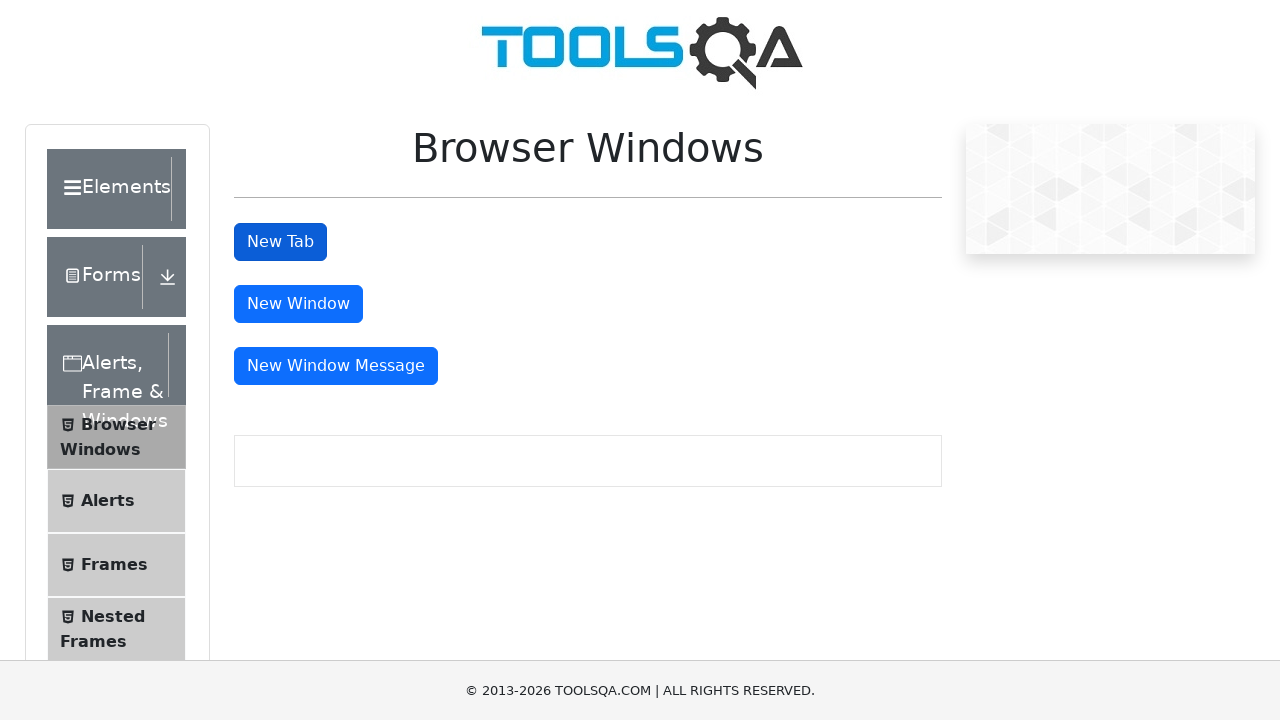

Closed the new tab
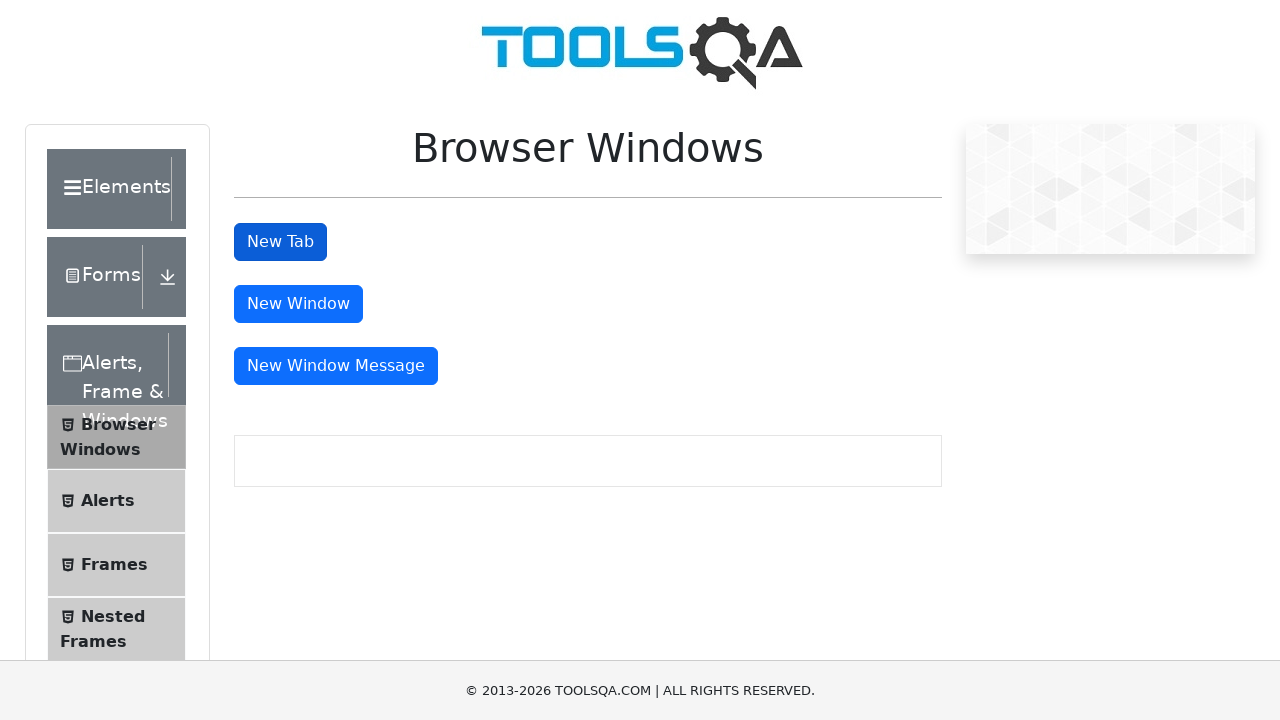

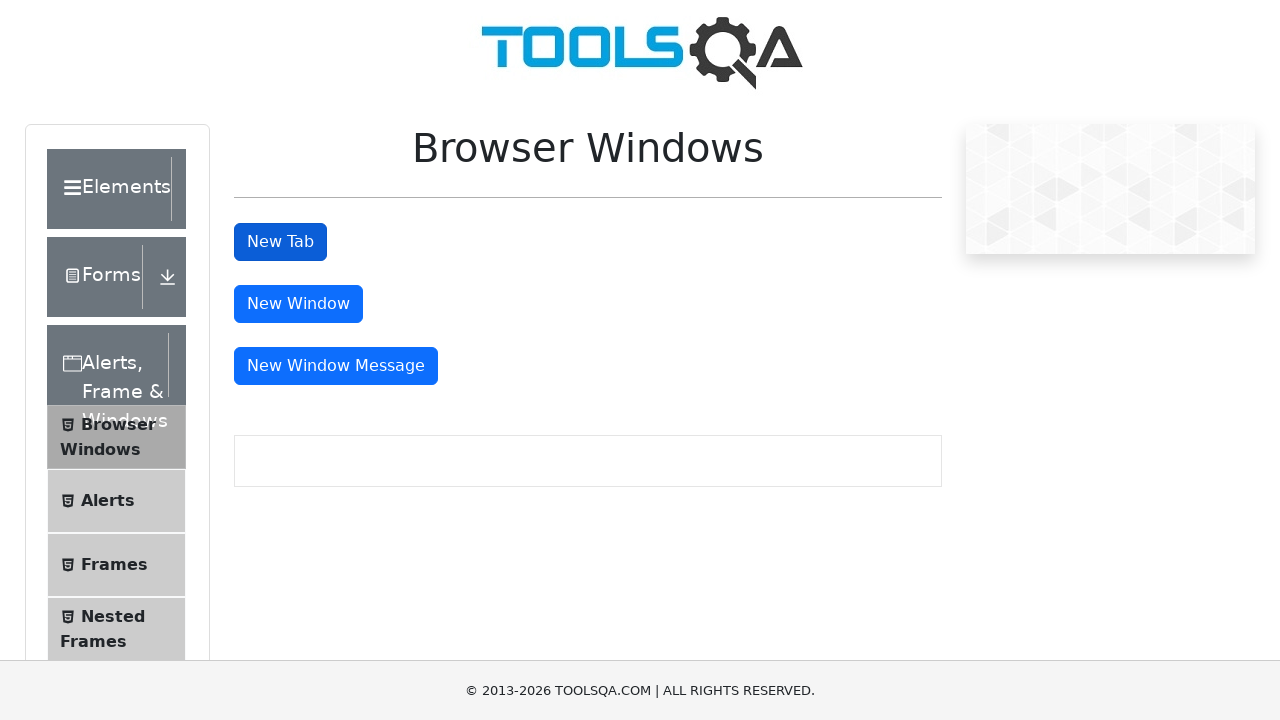